Tests file download functionality by clicking the download button on the demoqa website

Starting URL: https://demoqa.com/upload-download

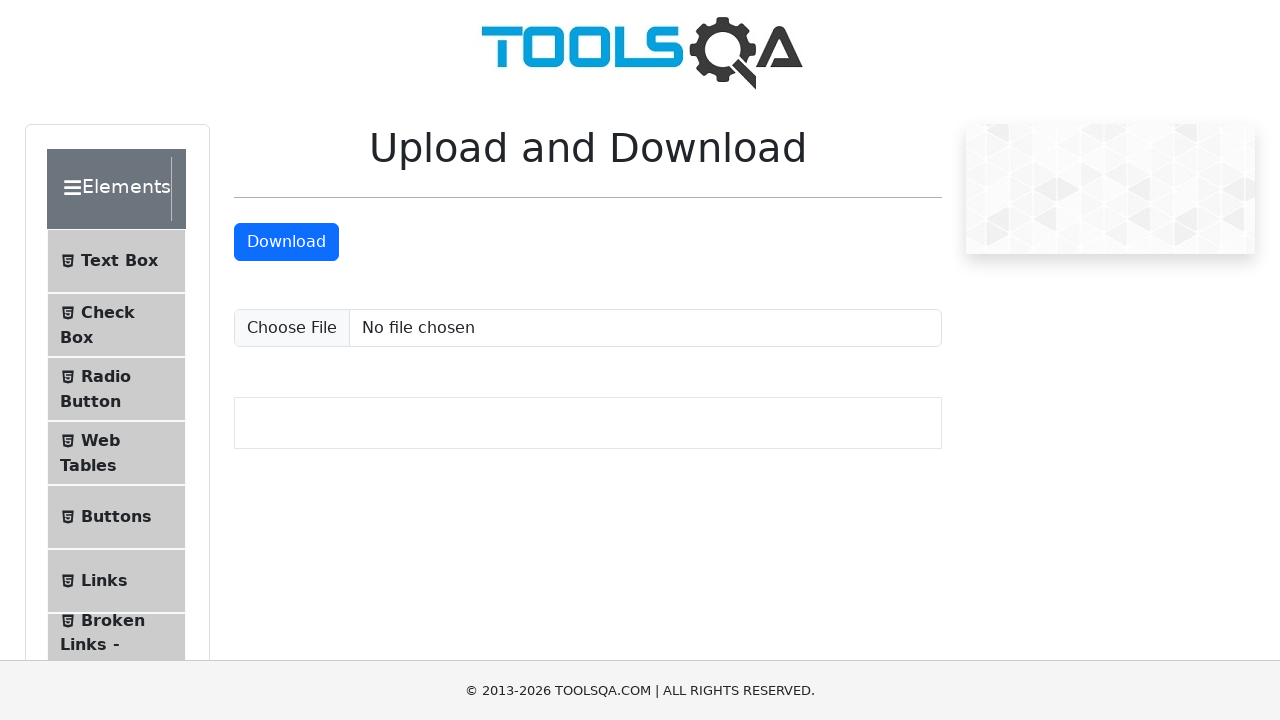

Clicked the download button to initiate file download at (286, 242) on #downloadButton
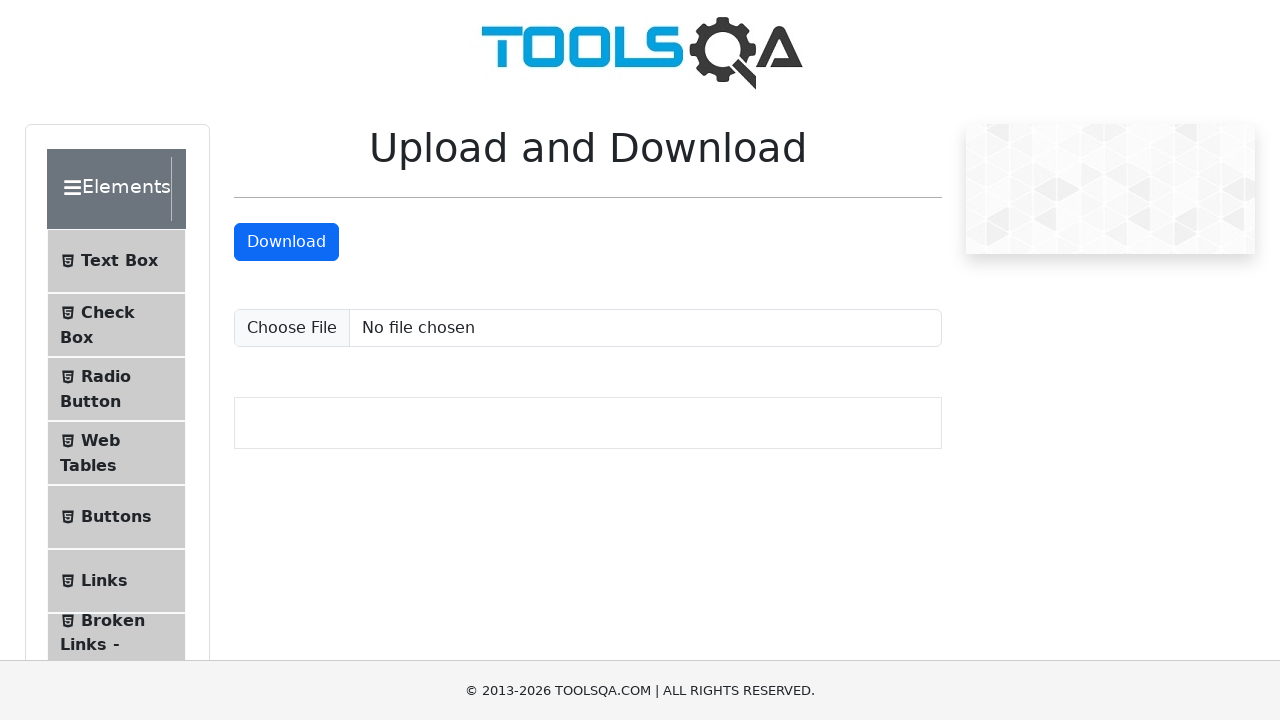

Waited 2 seconds for download to complete
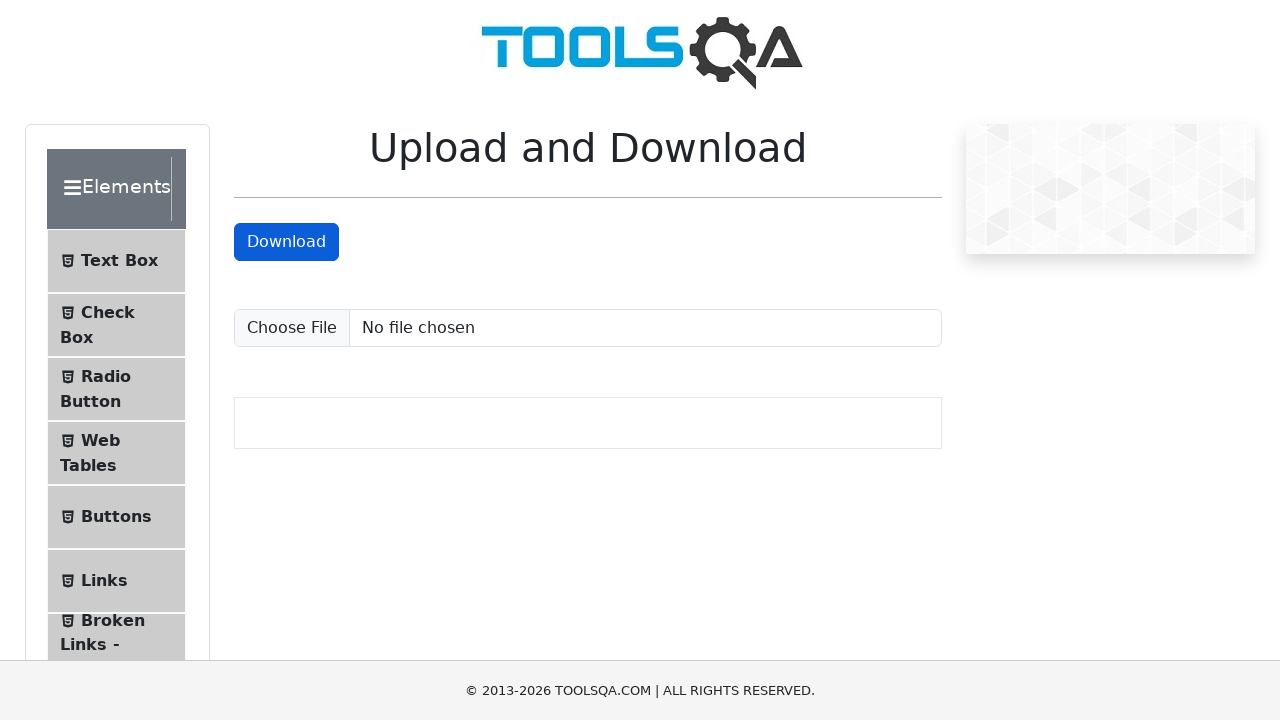

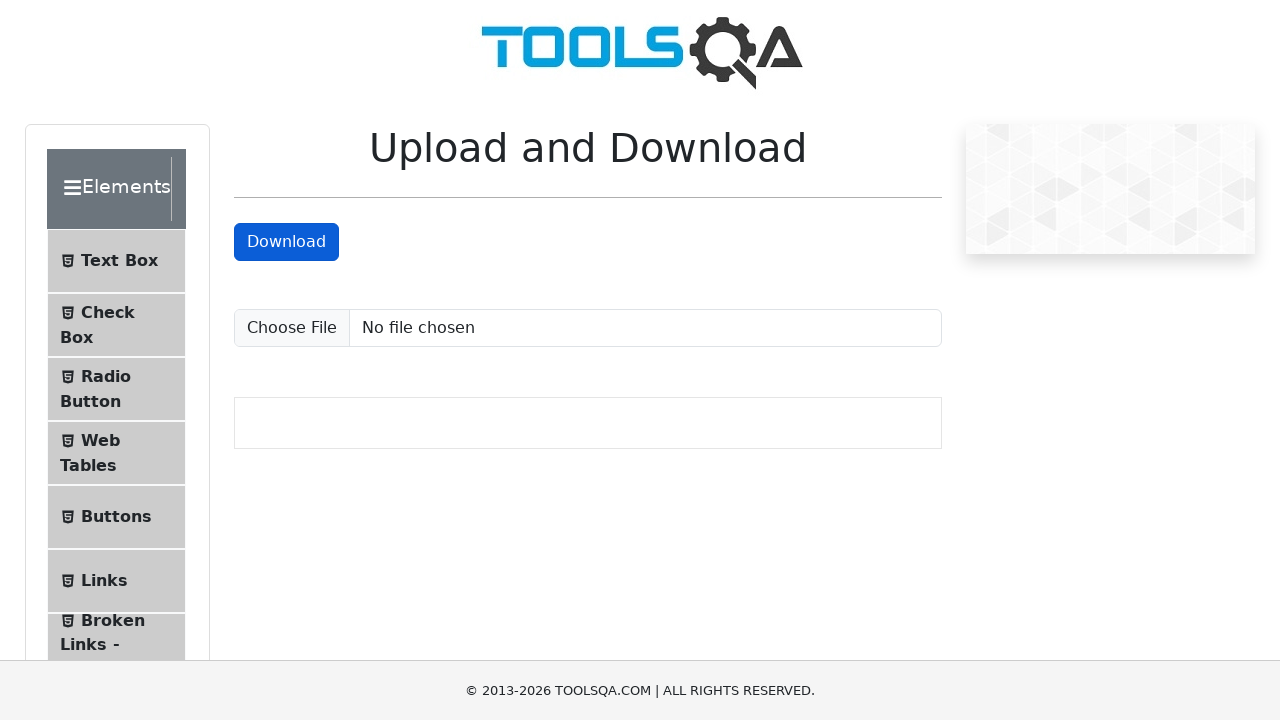